Tests unchecking all checked checkboxes on the page by iterating through all checkboxes and clicking those that are selected, then verifies the last checkbox state.

Starting URL: http://the-internet.herokuapp.com/checkboxes

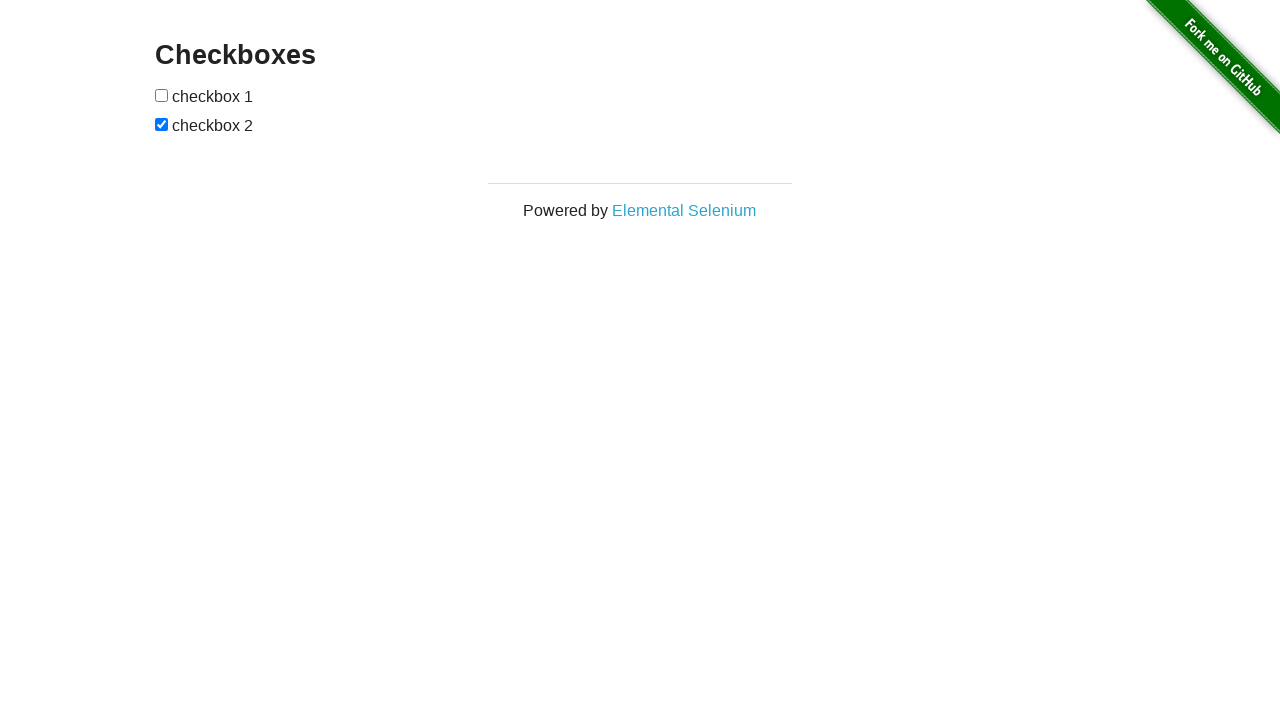

Waited for checkboxes to load on the page
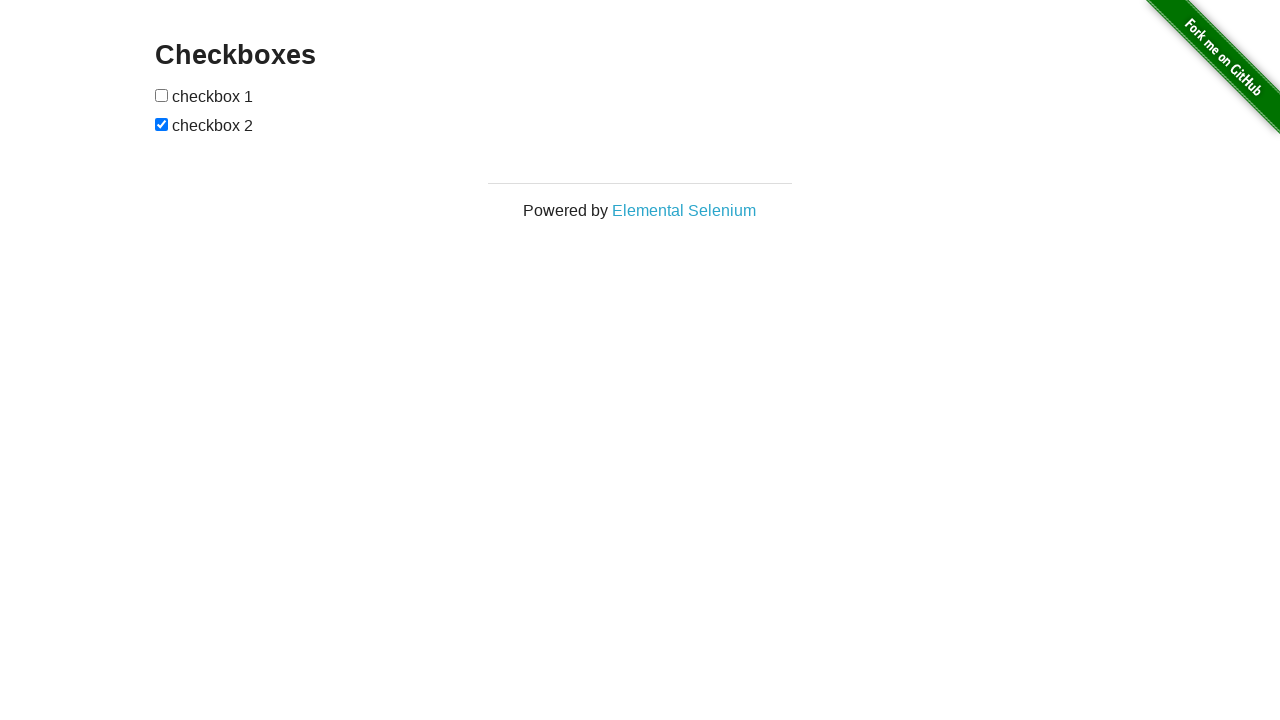

Located all checkboxes on the page
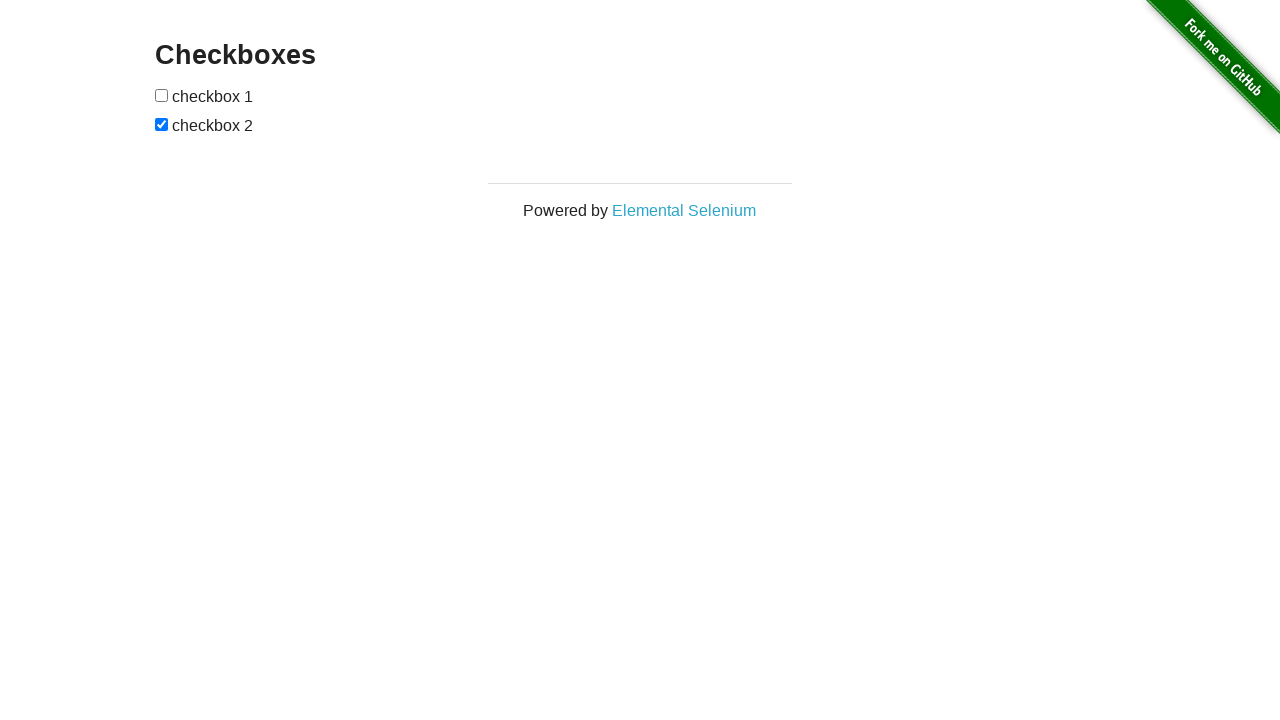

Found 2 checkboxes total
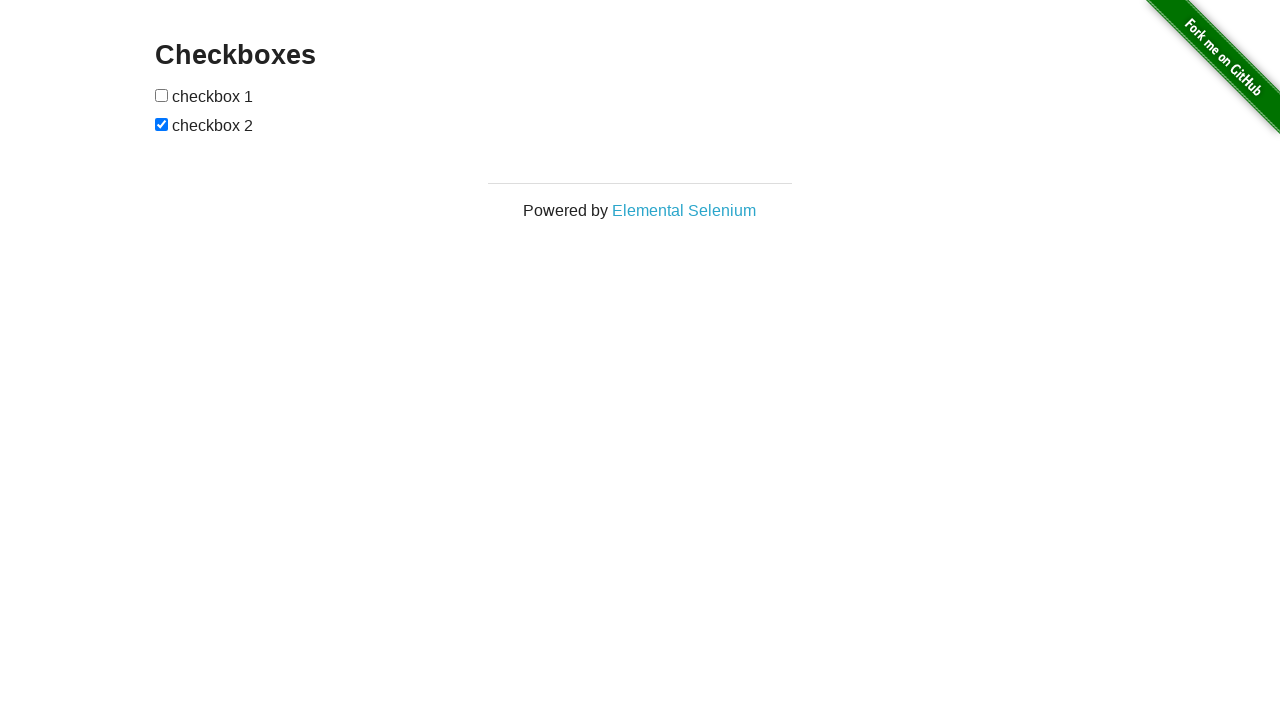

Clicked and unchecked checkbox 2 of 2 at (162, 124) on #checkboxes input[type='checkbox'] >> nth=1
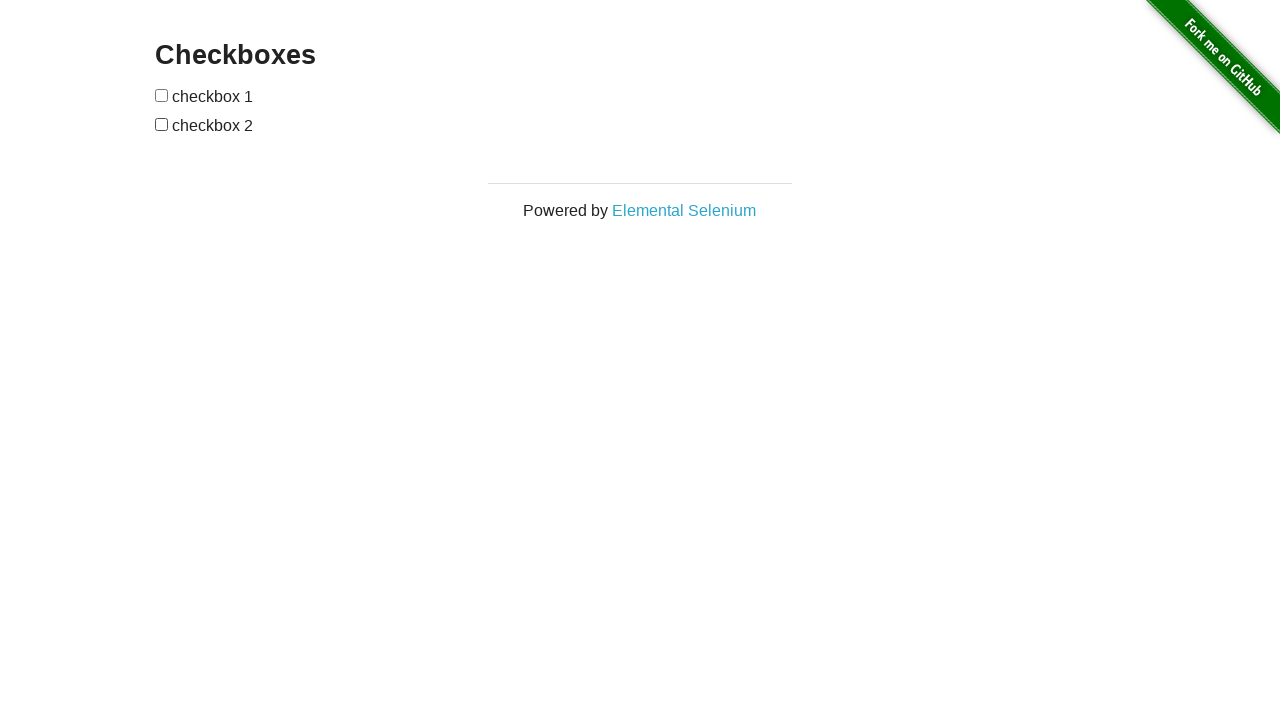

Verified last checkbox is visible
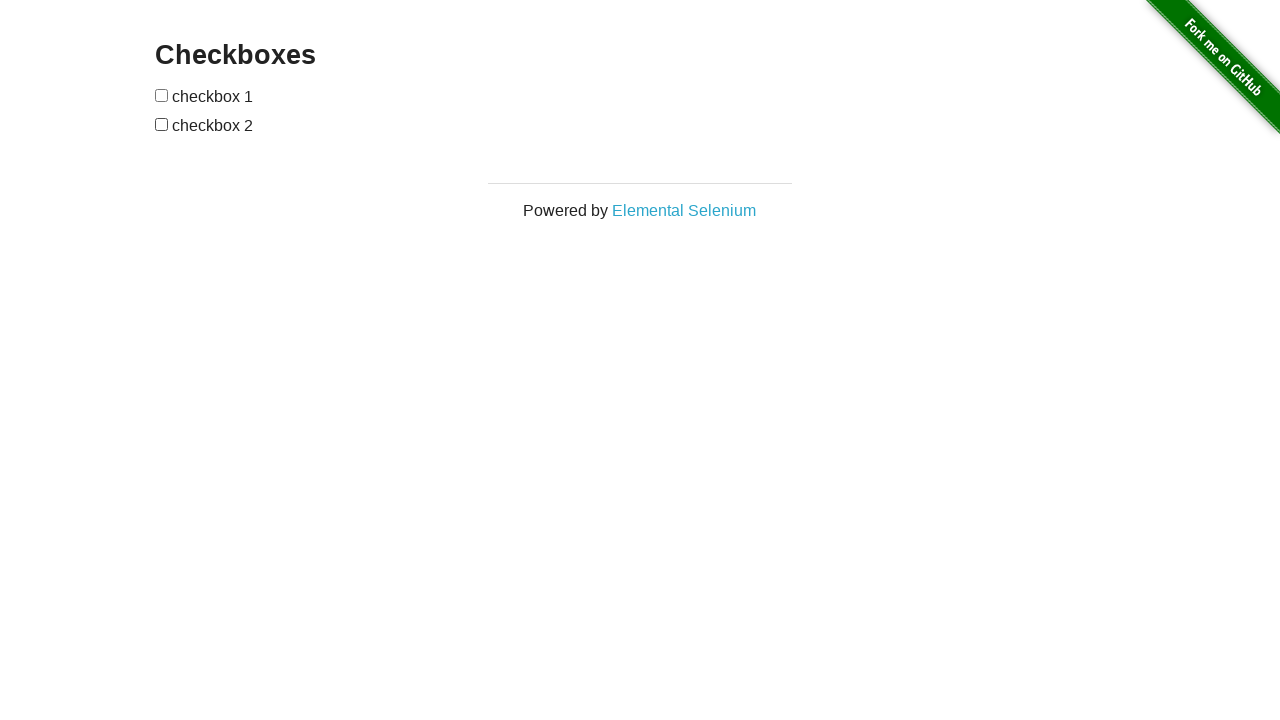

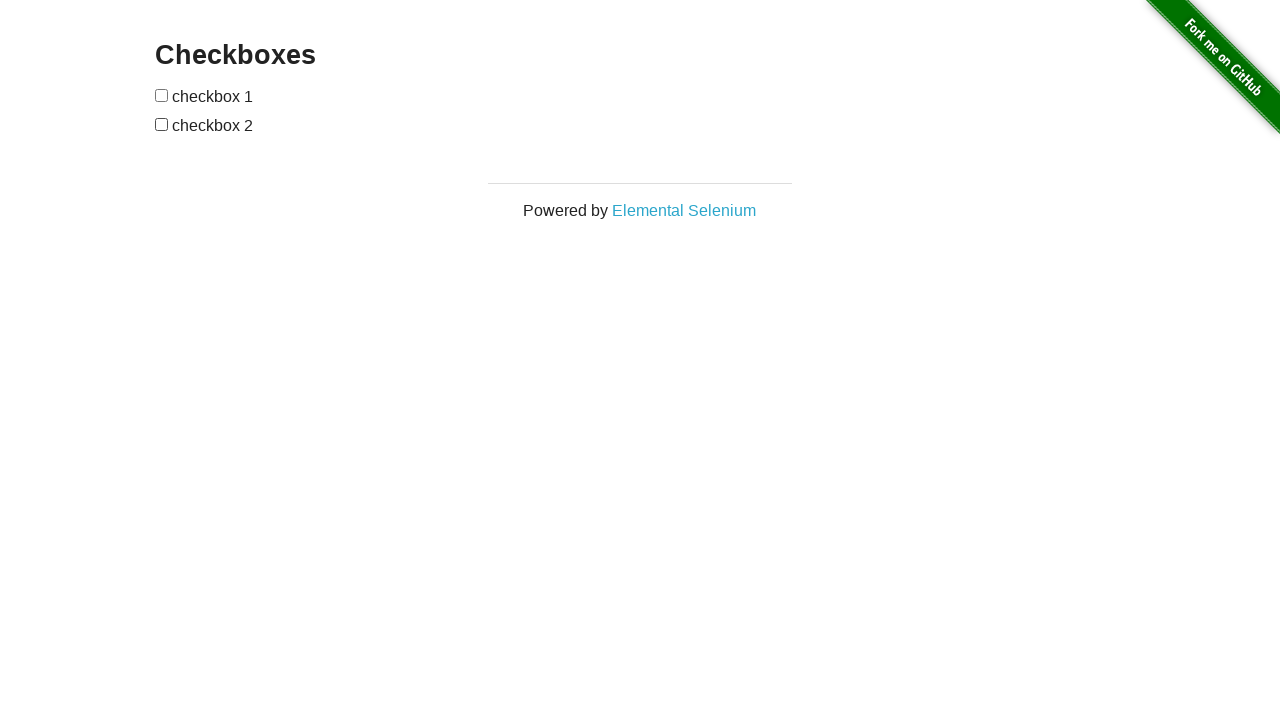